Verifies that product names, prices, and add to cart buttons are displayed on the Flag Ornaments page.

Starting URL: https://www.glendale.com

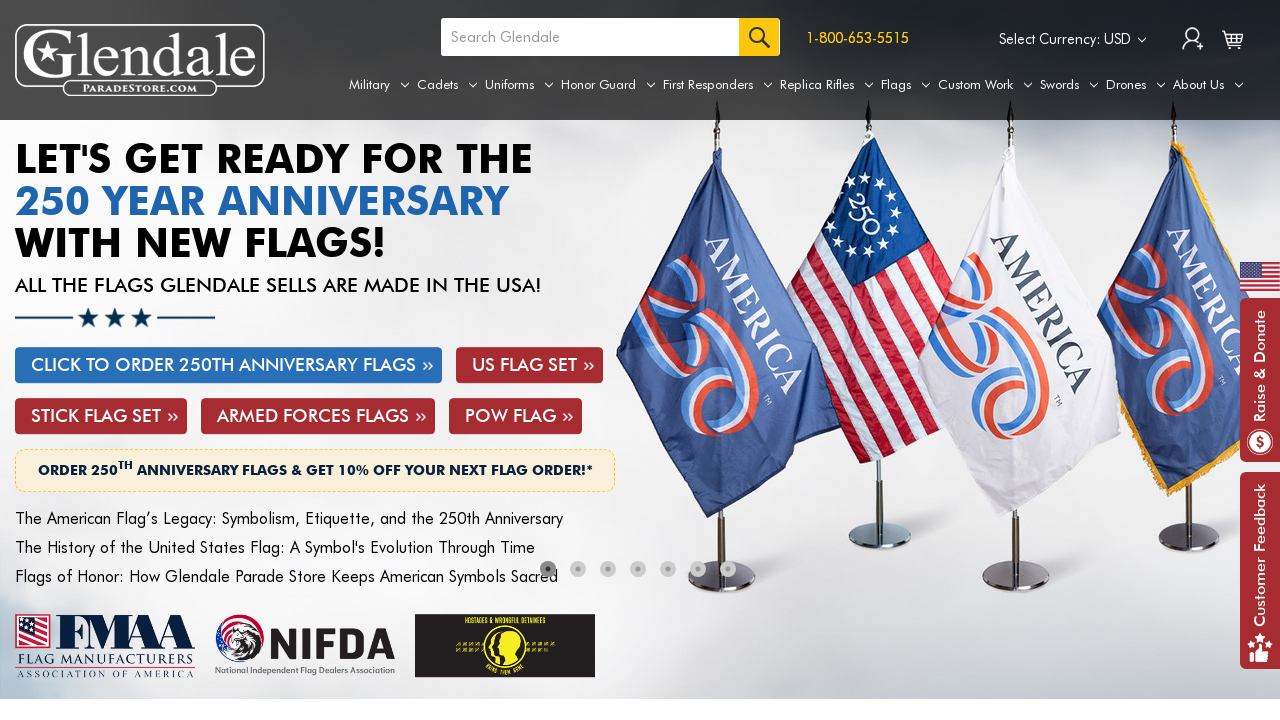

Hovered over Flags tab to reveal dropdown menu at (906, 85) on a[aria-label='Flags']
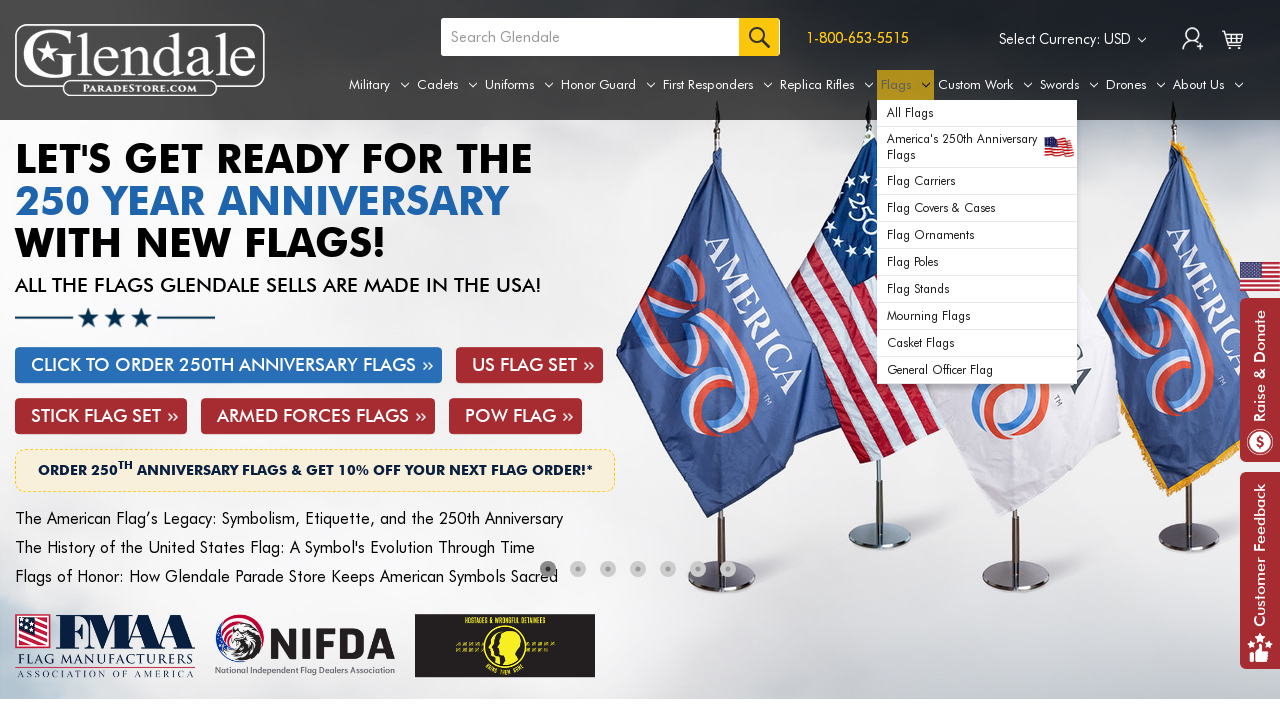

Clicked on Flag Ornaments option from dropdown at (977, 208) on xpath=//div[@id='navPages-25']/ul[@class='navPage-subMenu-list']/li[@class='navP
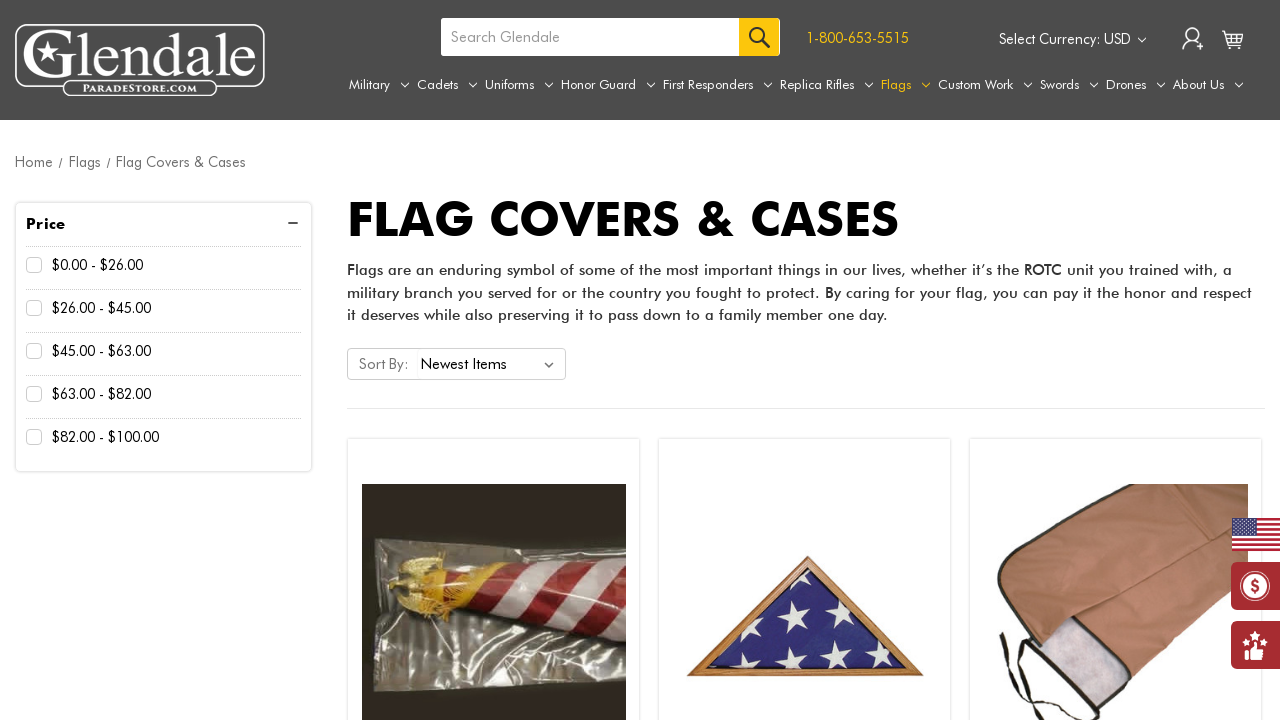

Product grid loaded on Flag Ornaments page
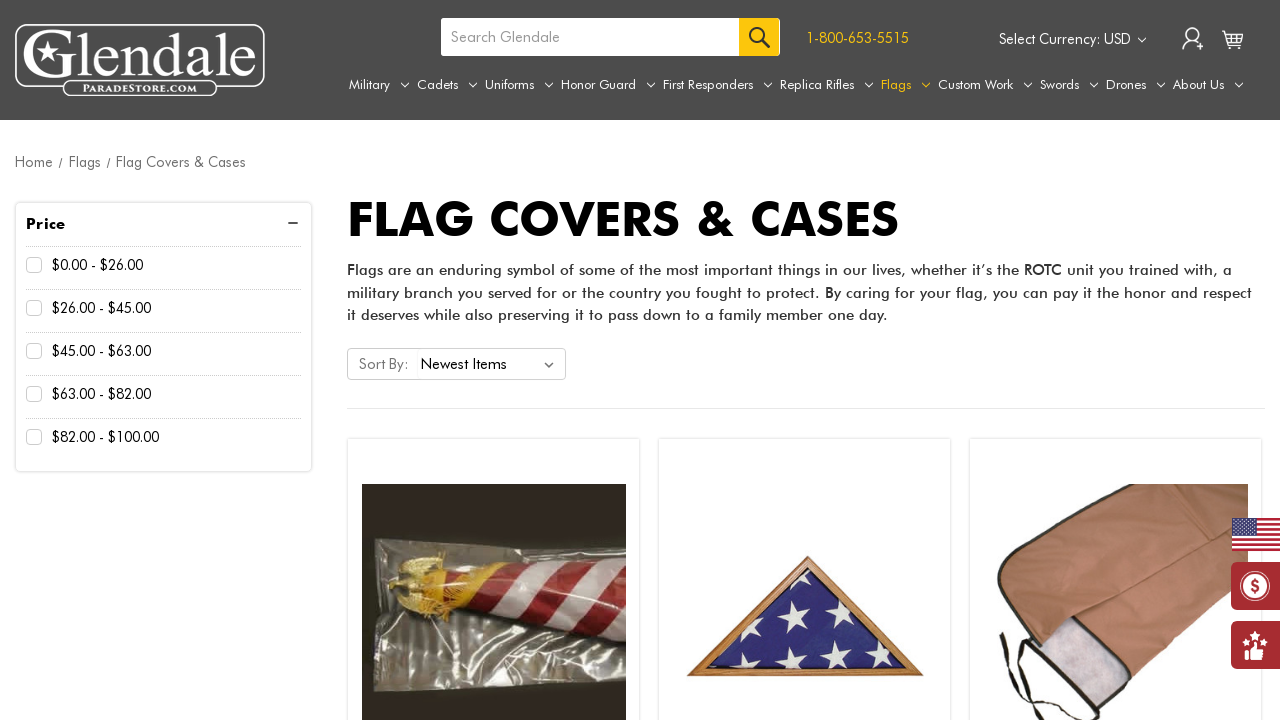

Verified product names are visible
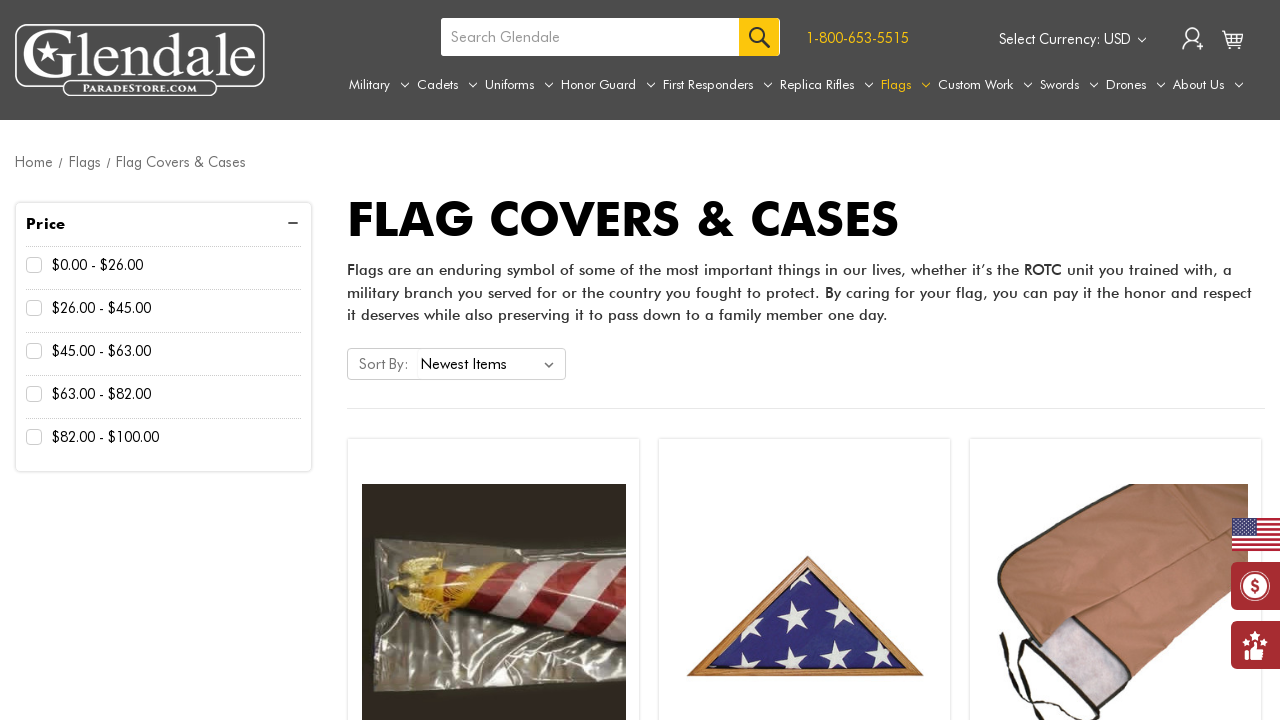

Verified product prices are visible
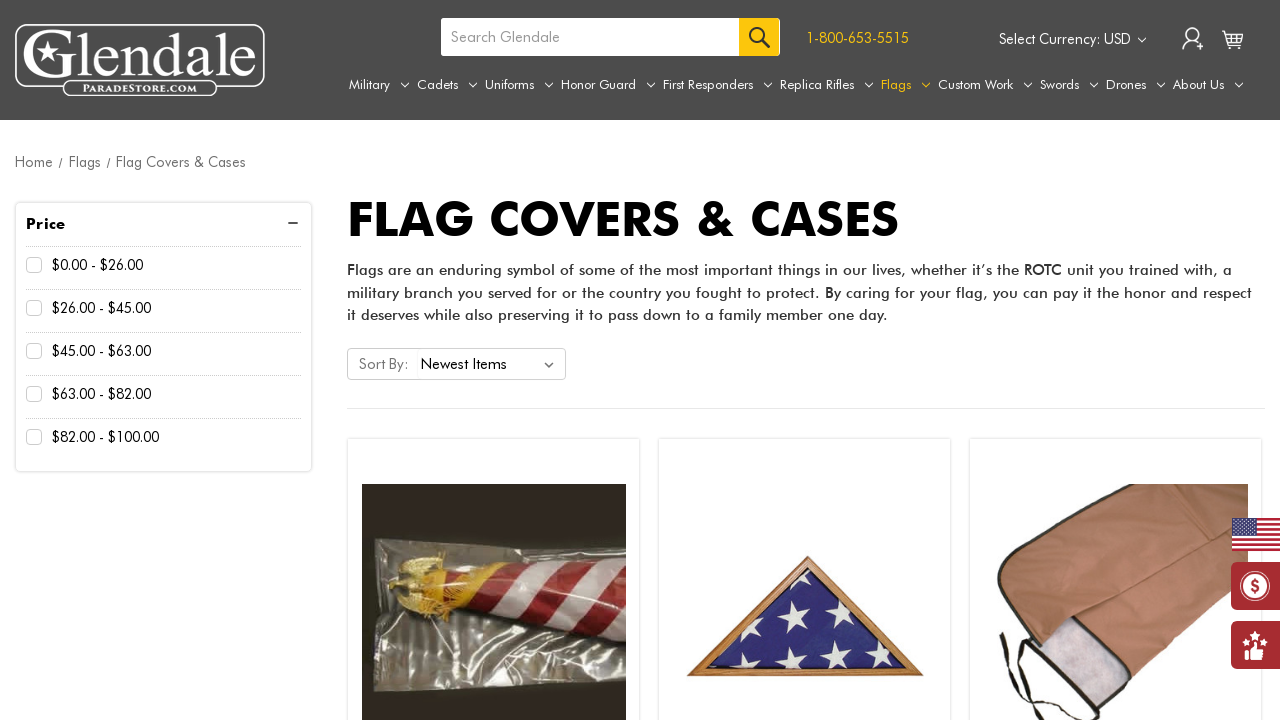

Verified add to cart buttons are enabled and visible
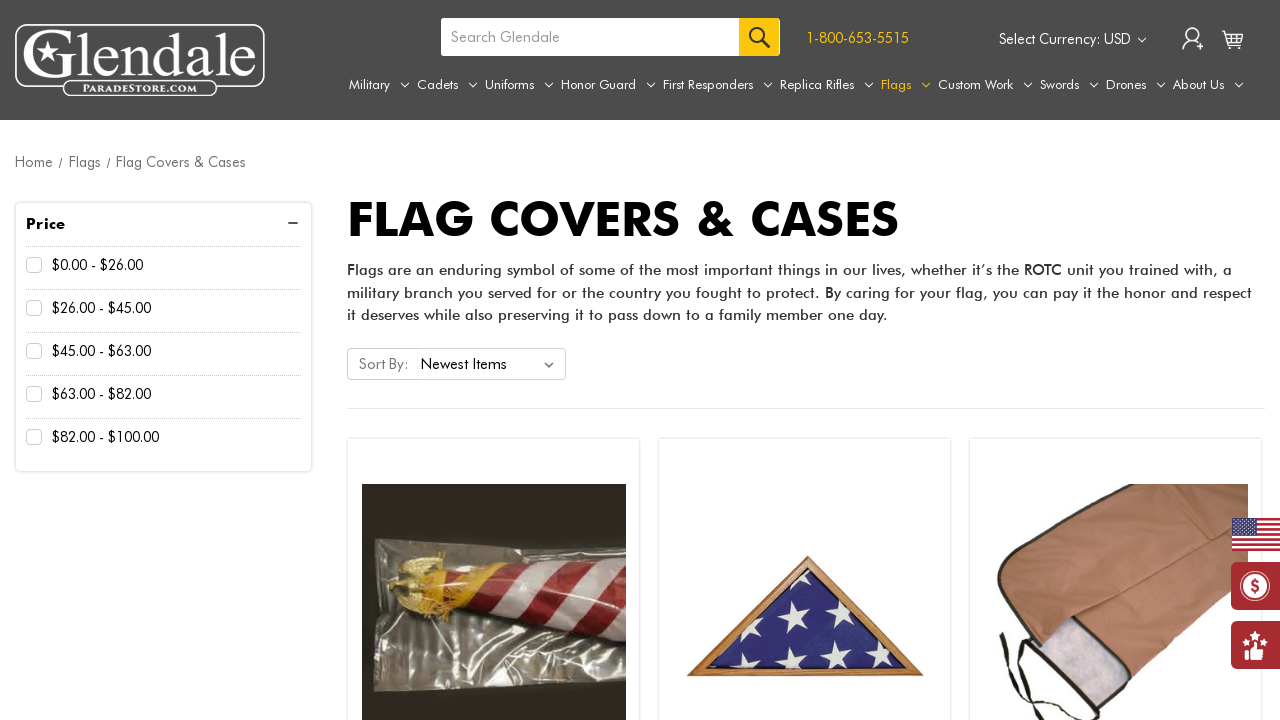

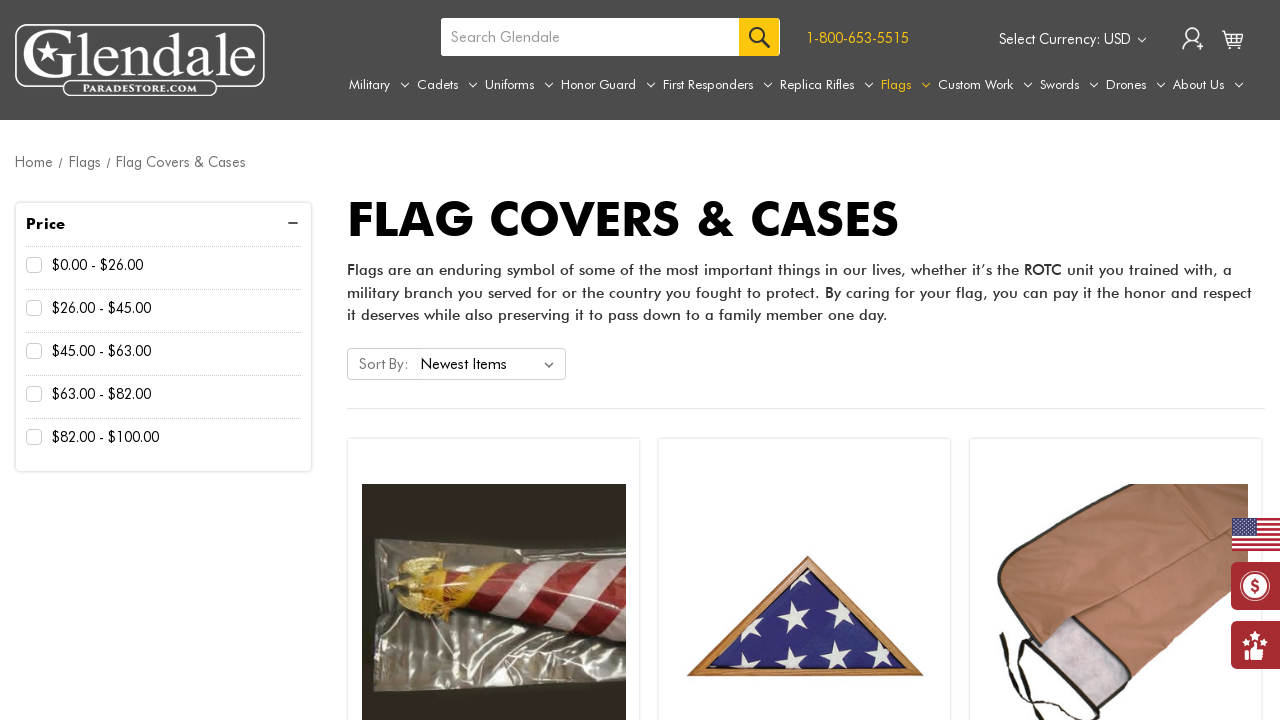